Navigates to the login/signup page and verifies that the video tutorials icon is displayed

Starting URL: https://automationexercise.com

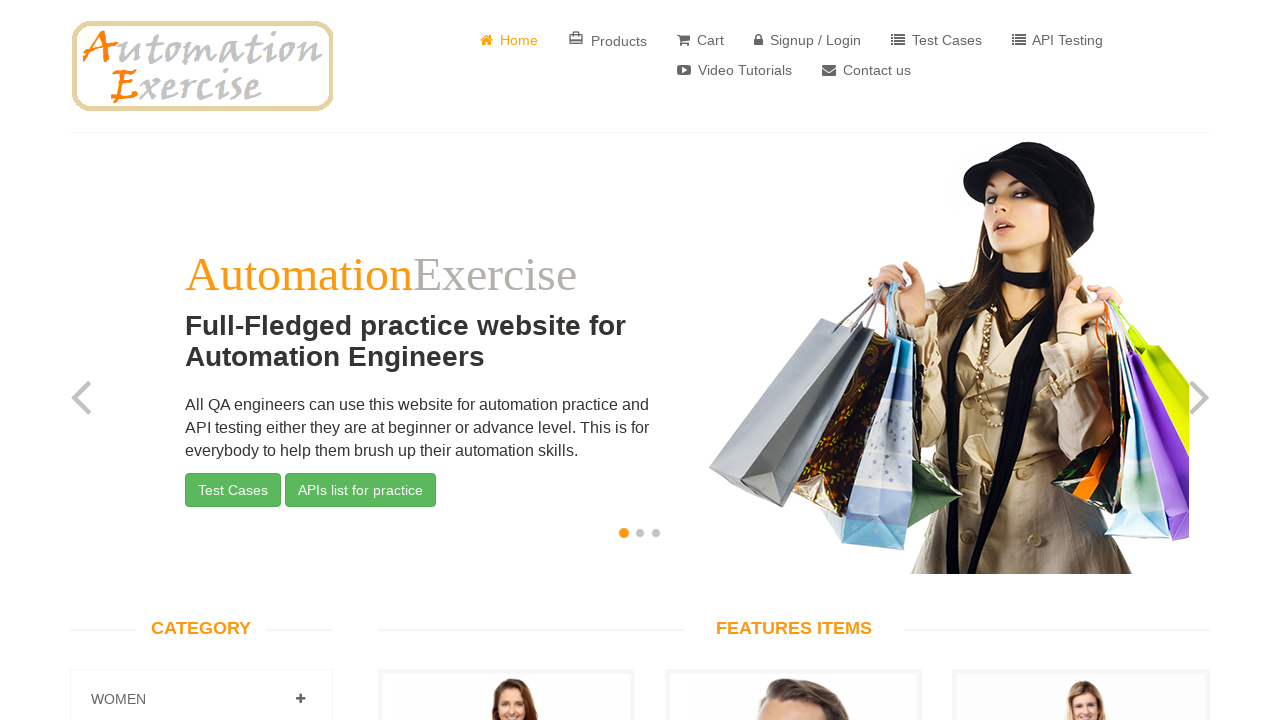

Clicked on Login/Signup button in navigation at (808, 40) on a[href='/login']
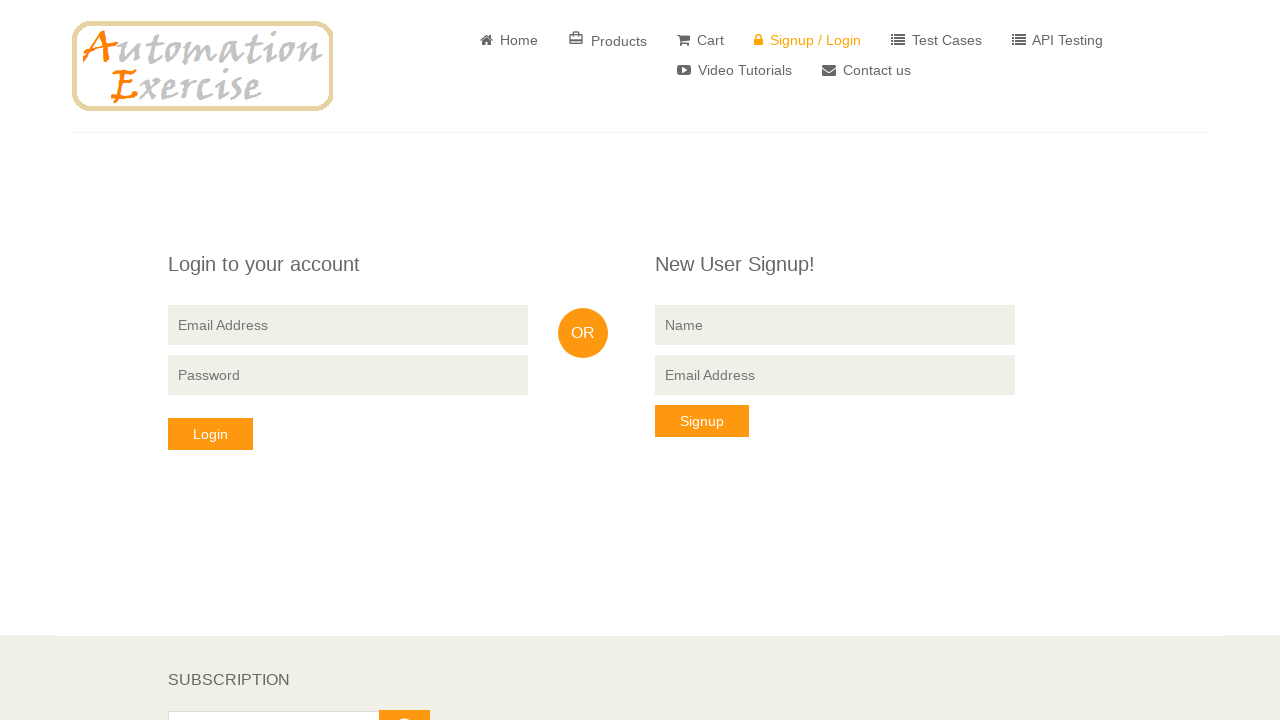

Video tutorials icon is visible on the page
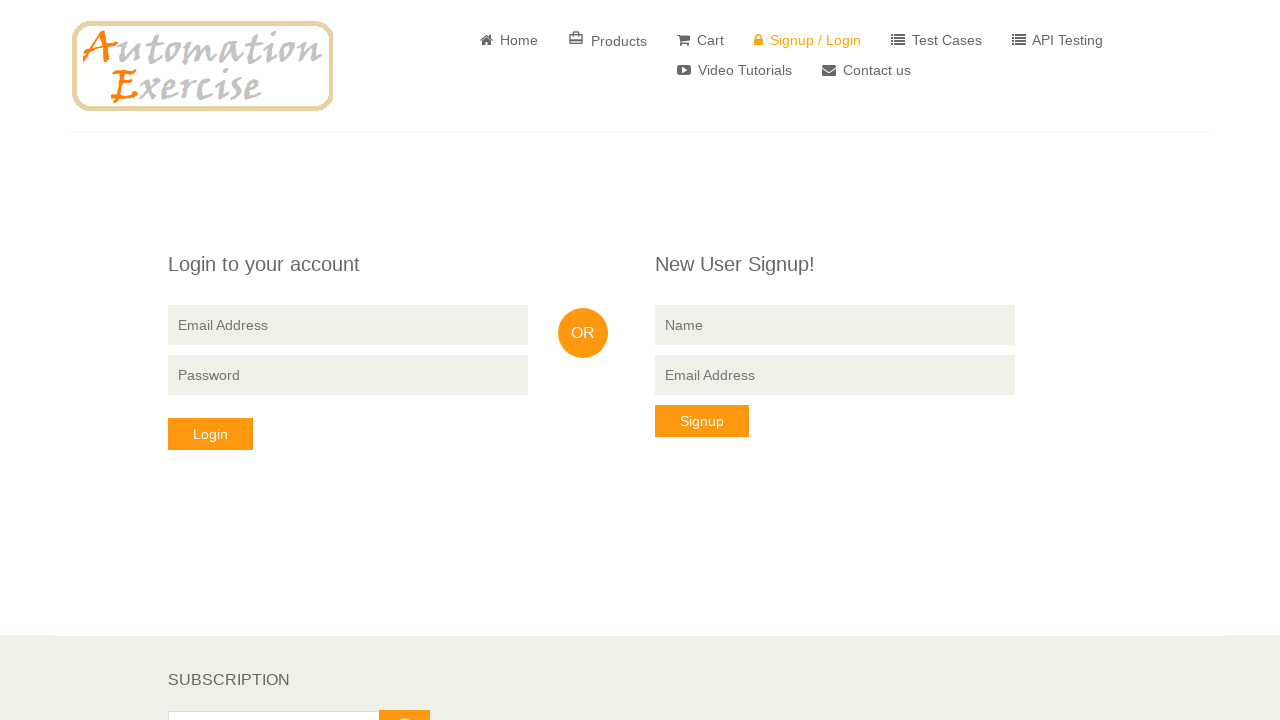

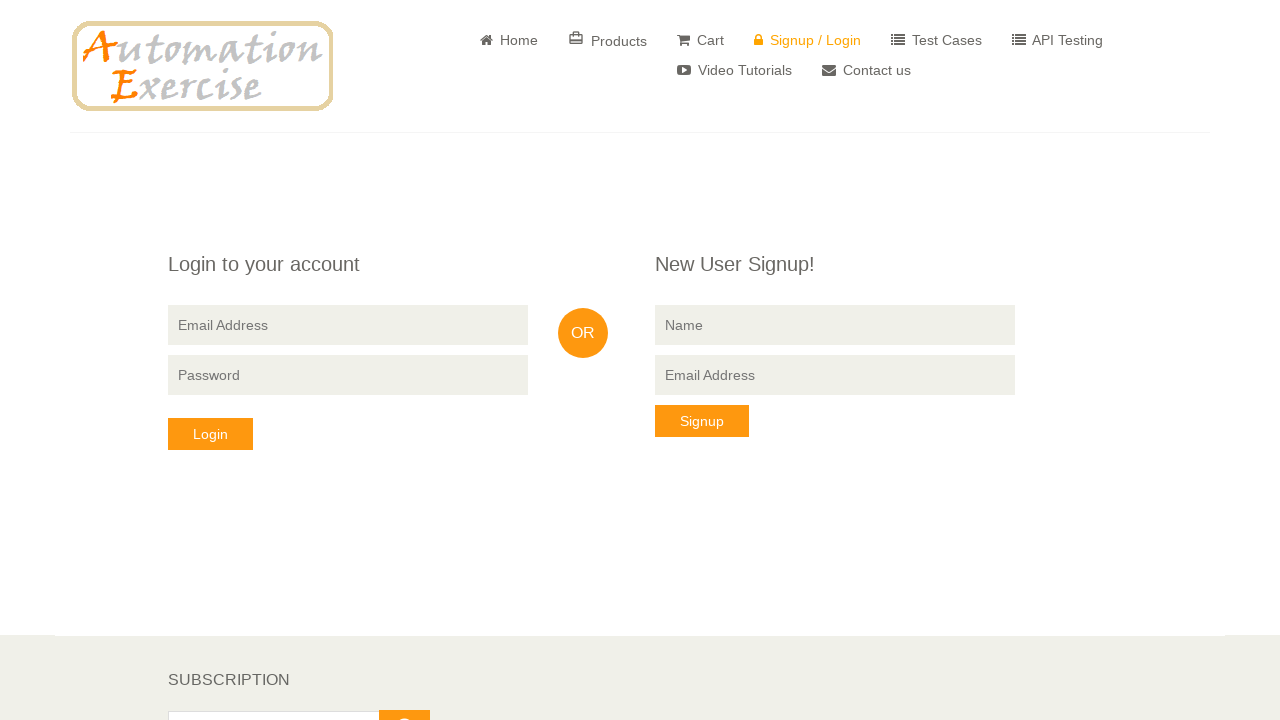